Tests the Python.org homepage search functionality by entering a search query and verifying results are returned

Starting URL: https://www.python.org

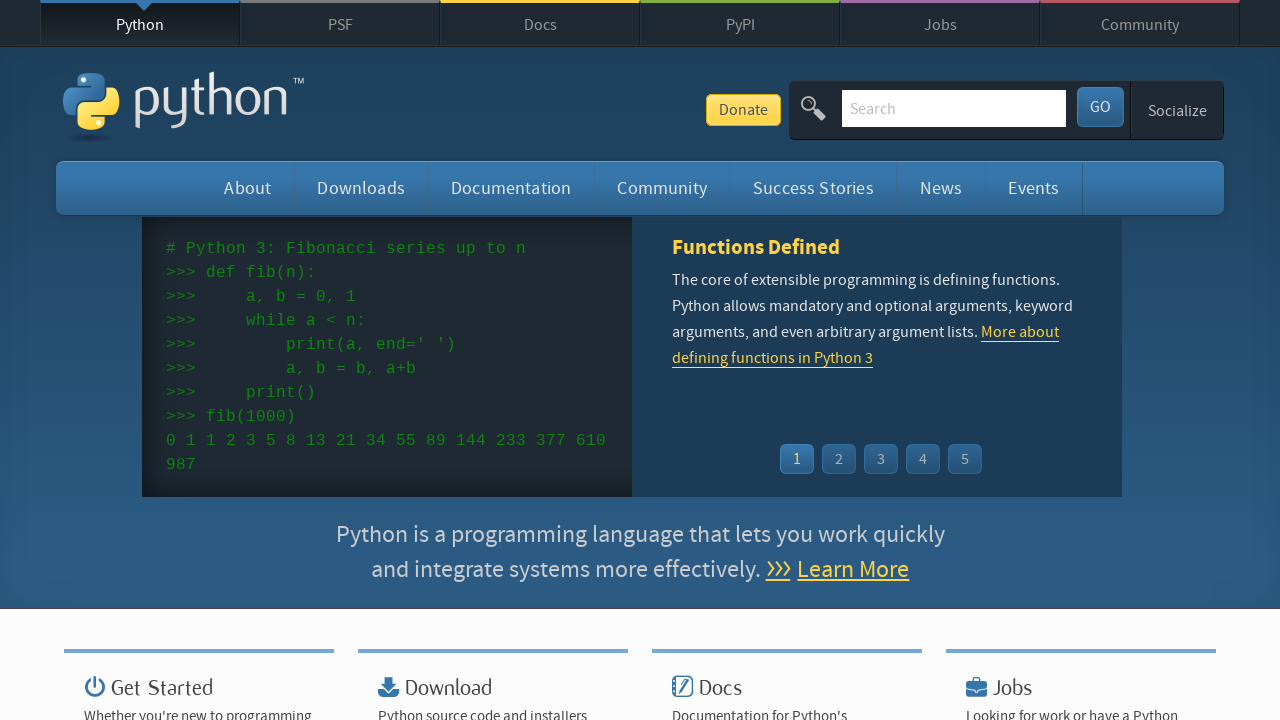

Filled search box with 'pycon' query on input[name='q']
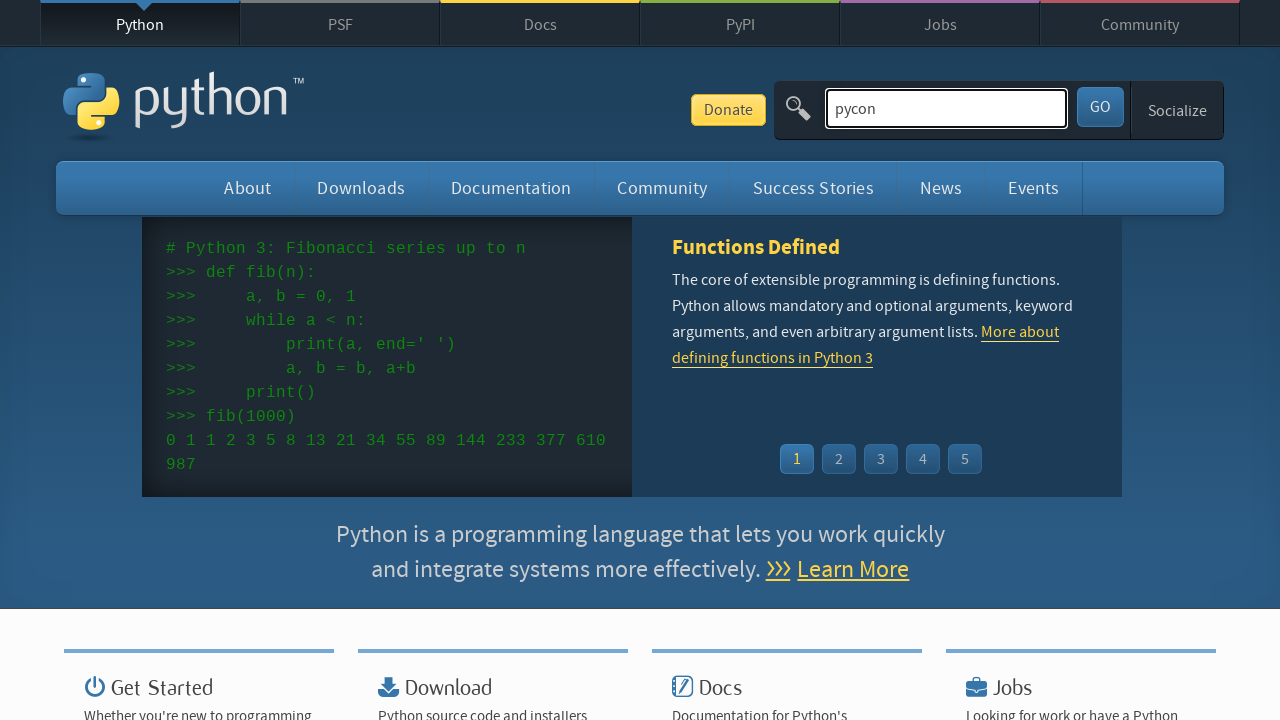

Pressed Enter to submit search query on input[name='q']
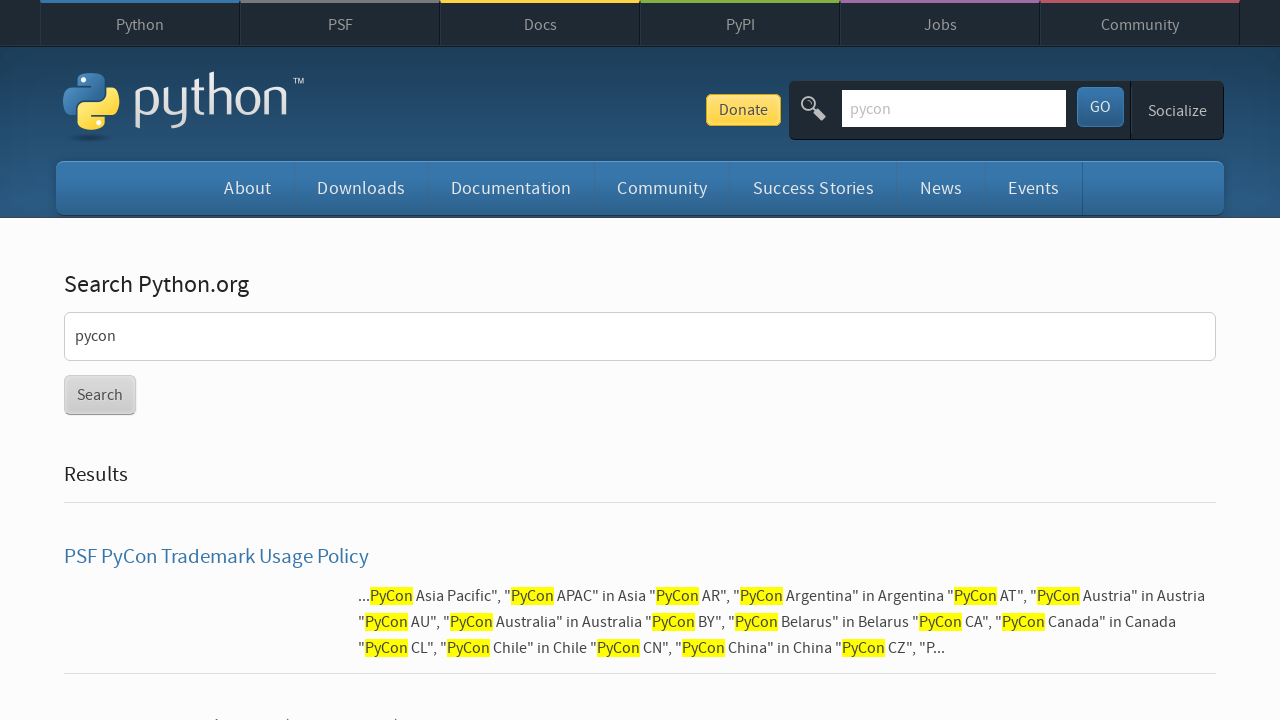

Search results loaded successfully
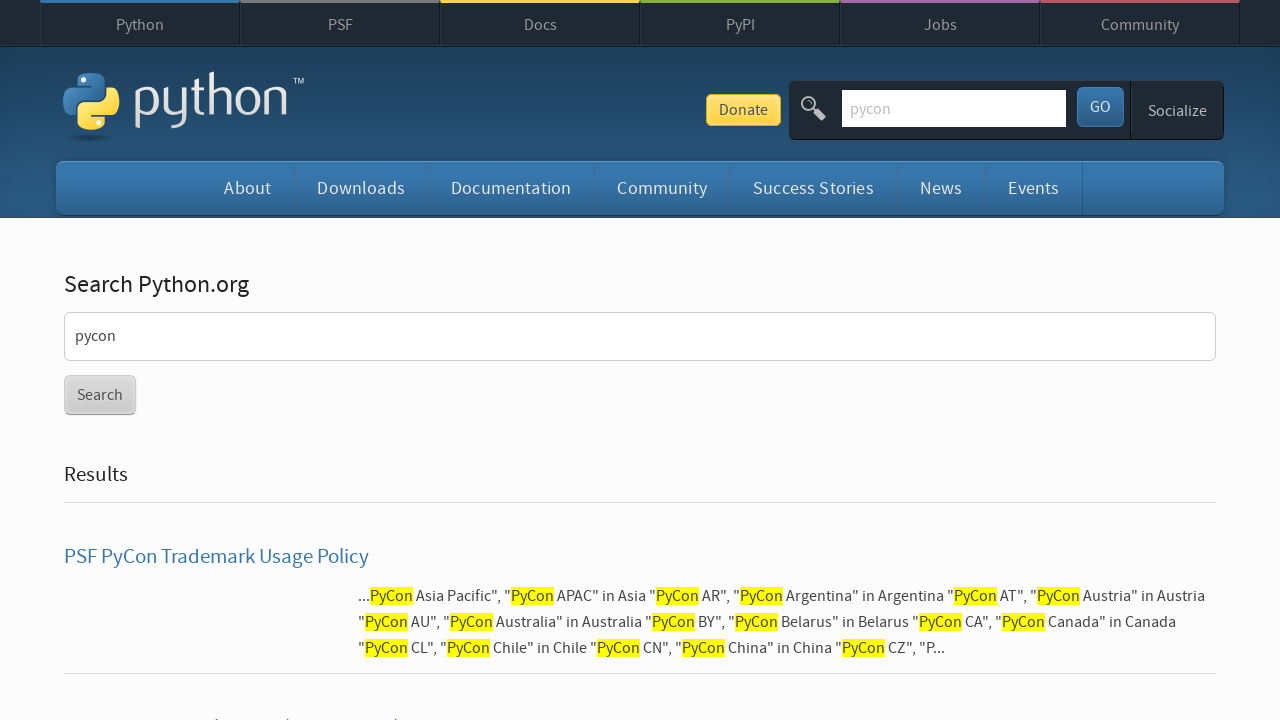

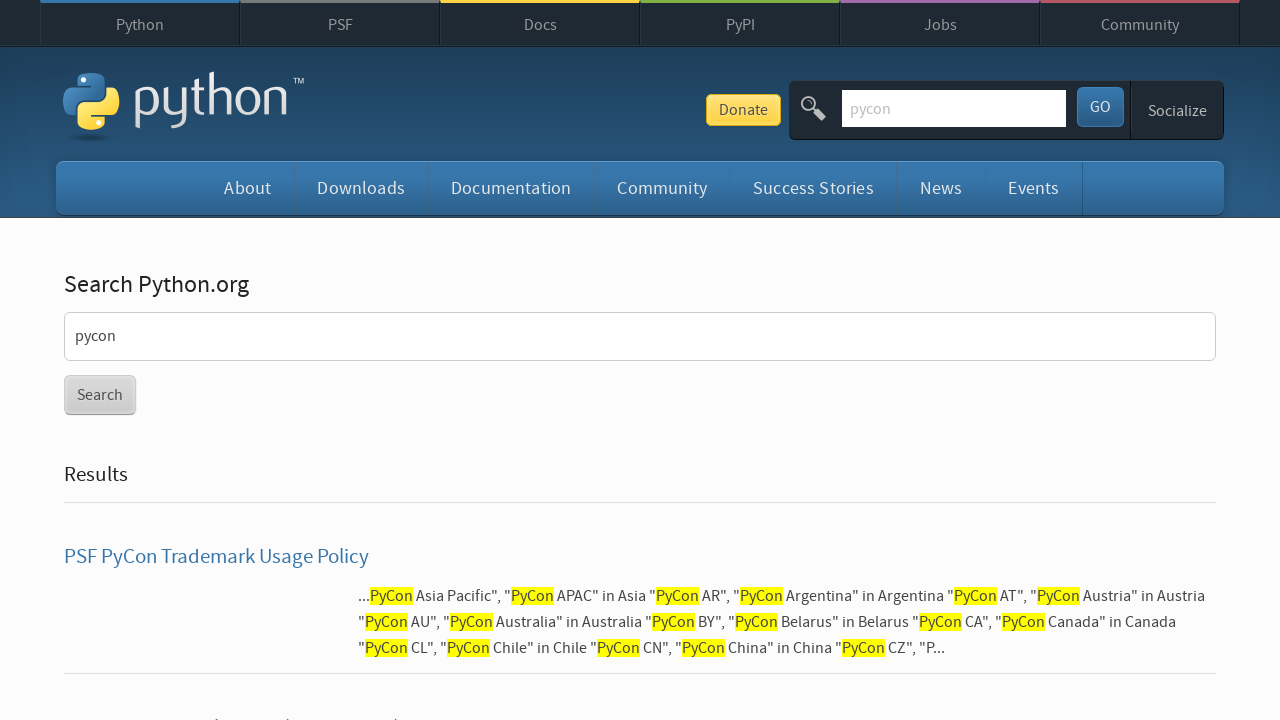